Tests page scrolling functionality by scrolling to the bottom of the page and then back to the top

Starting URL: https://www.w3schools.com/

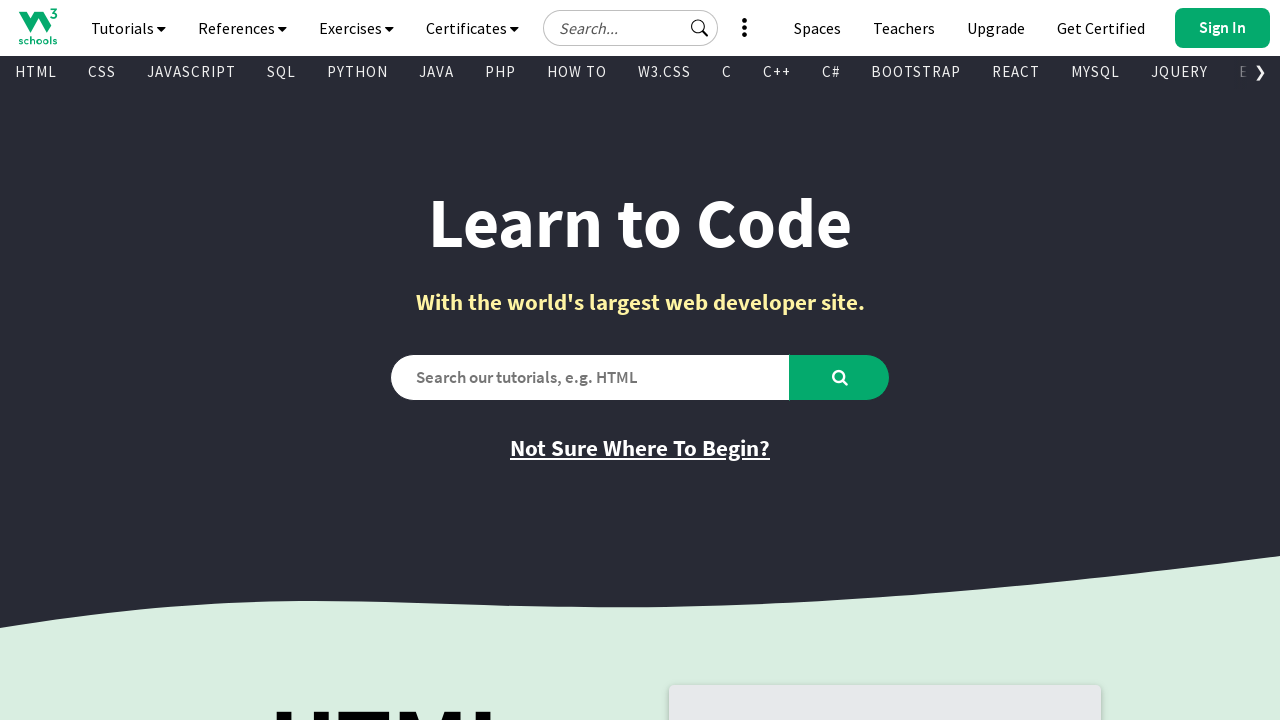

Scrolled down to the bottom of the page
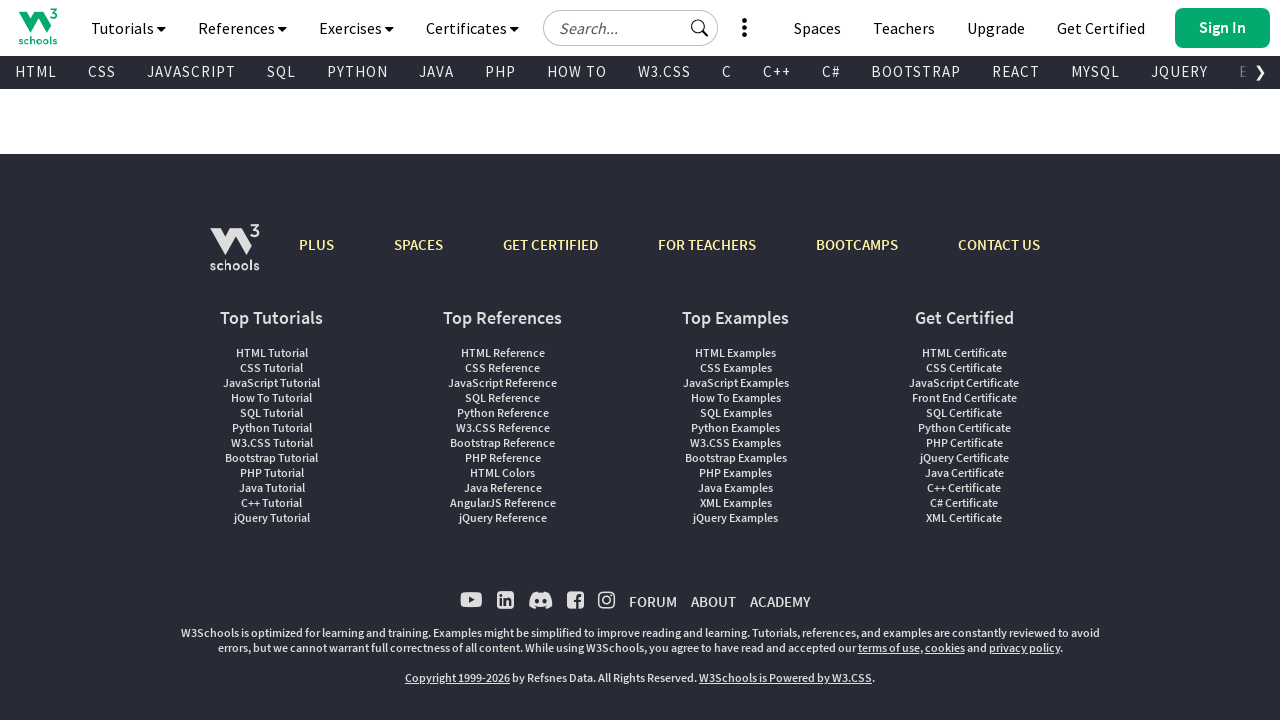

Waited 5 seconds for scroll to complete
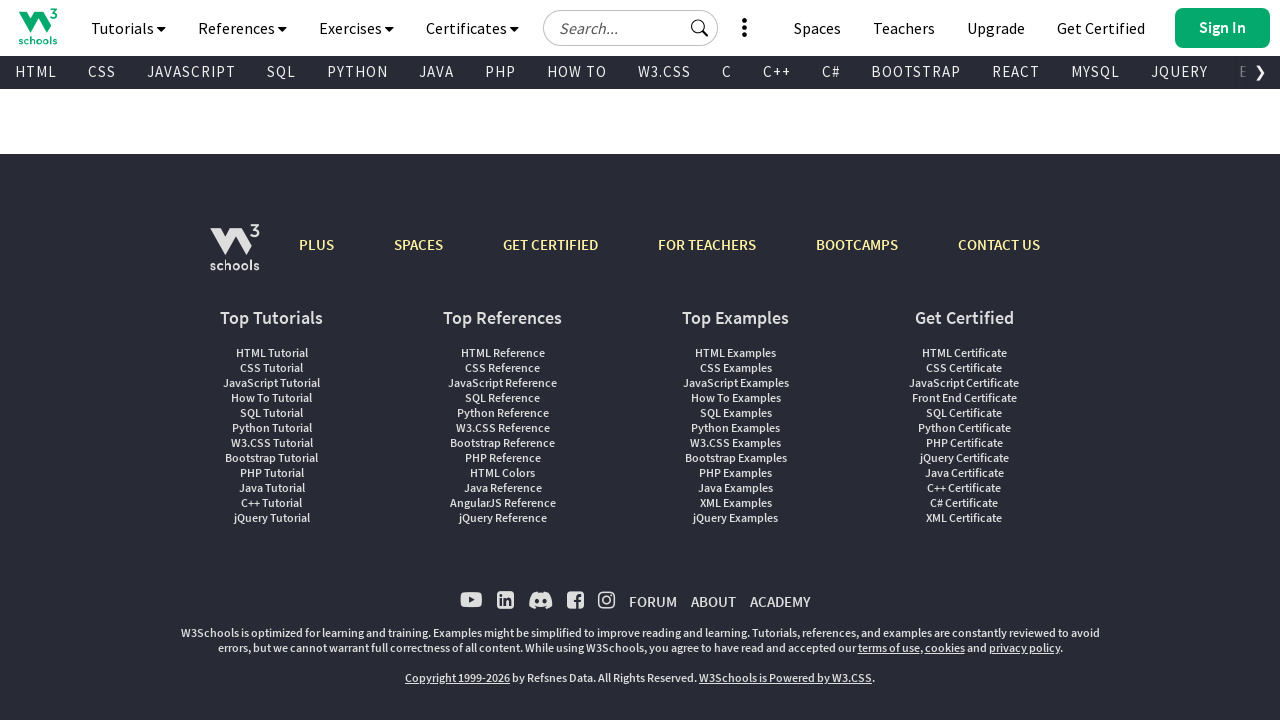

Scrolled back up to the top of the page
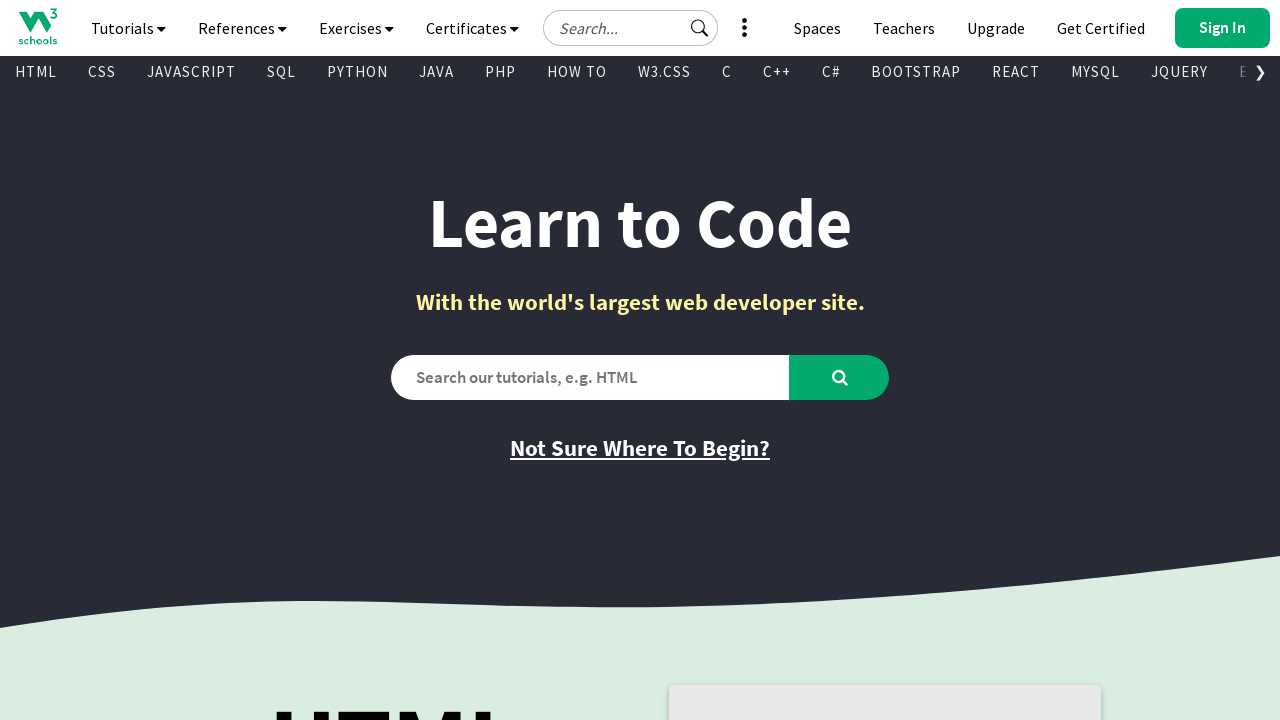

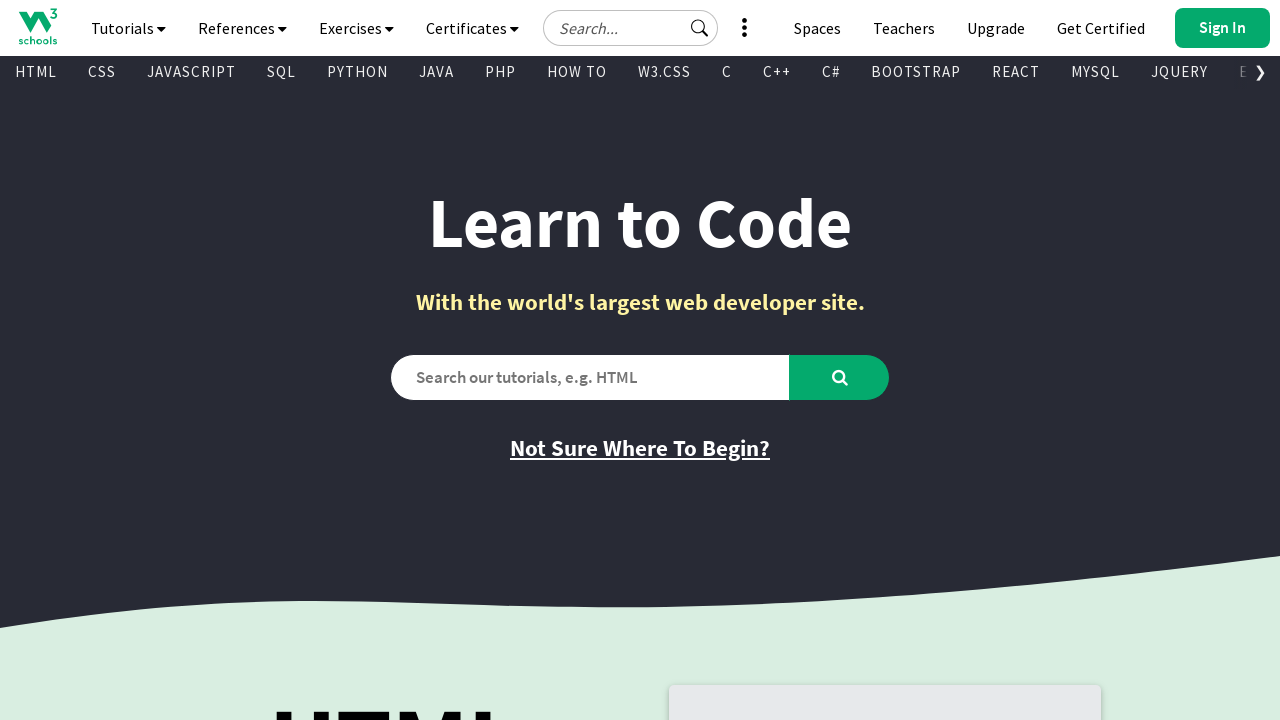